Tests drag-and-drop functionality by dragging the "Drag me" element onto the "Drop here" target and verifying the text changes to "Dropped!"

Starting URL: https://demoqa.com/droppable

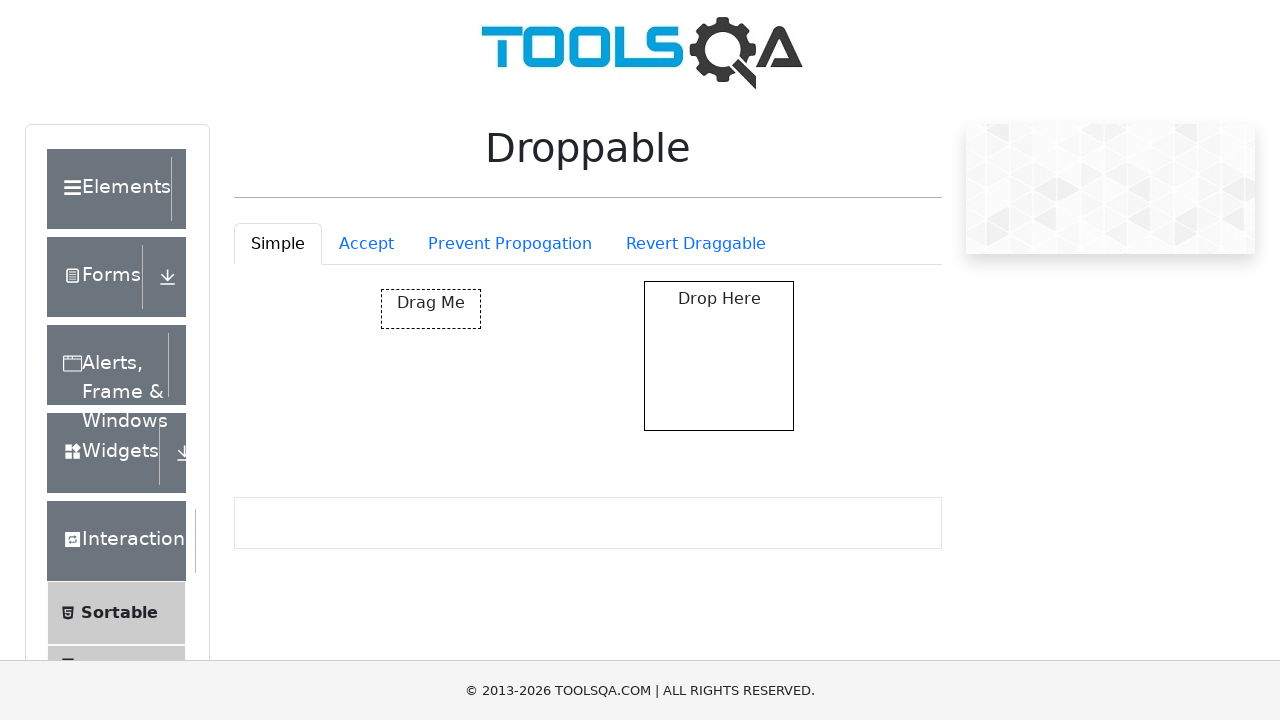

Located the 'Drag me' draggable element
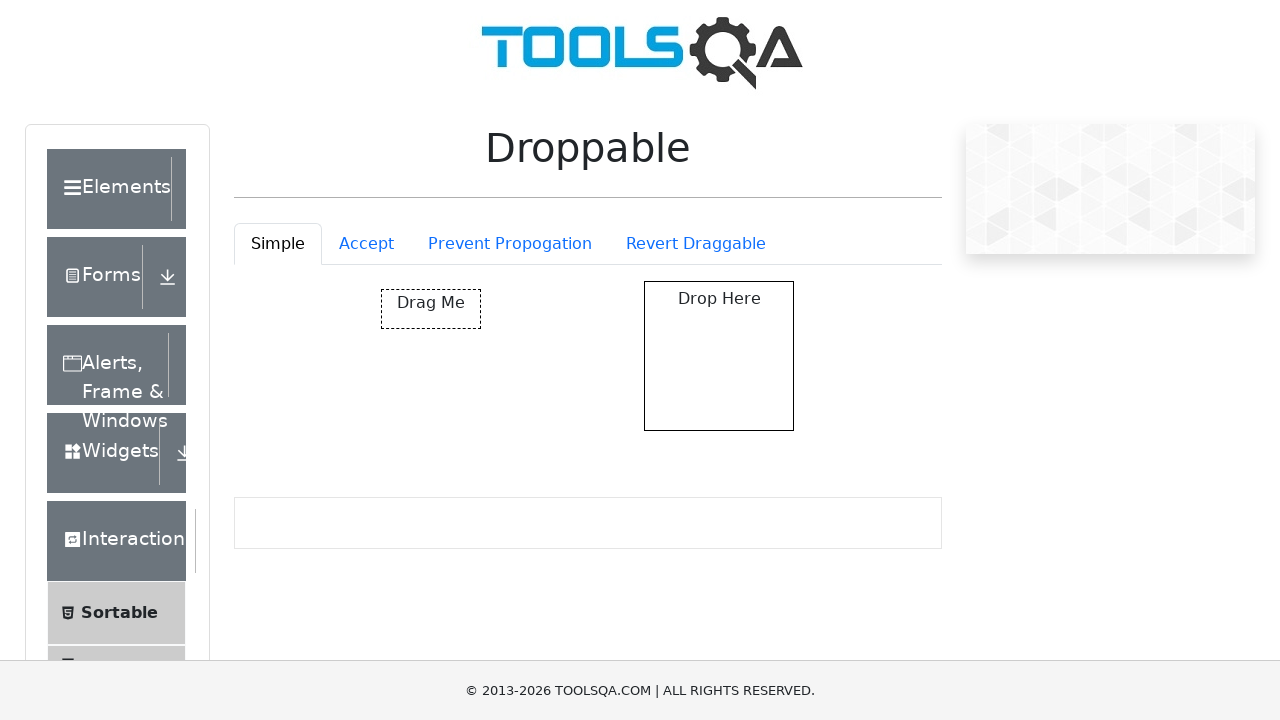

Located the 'Drop here' target element
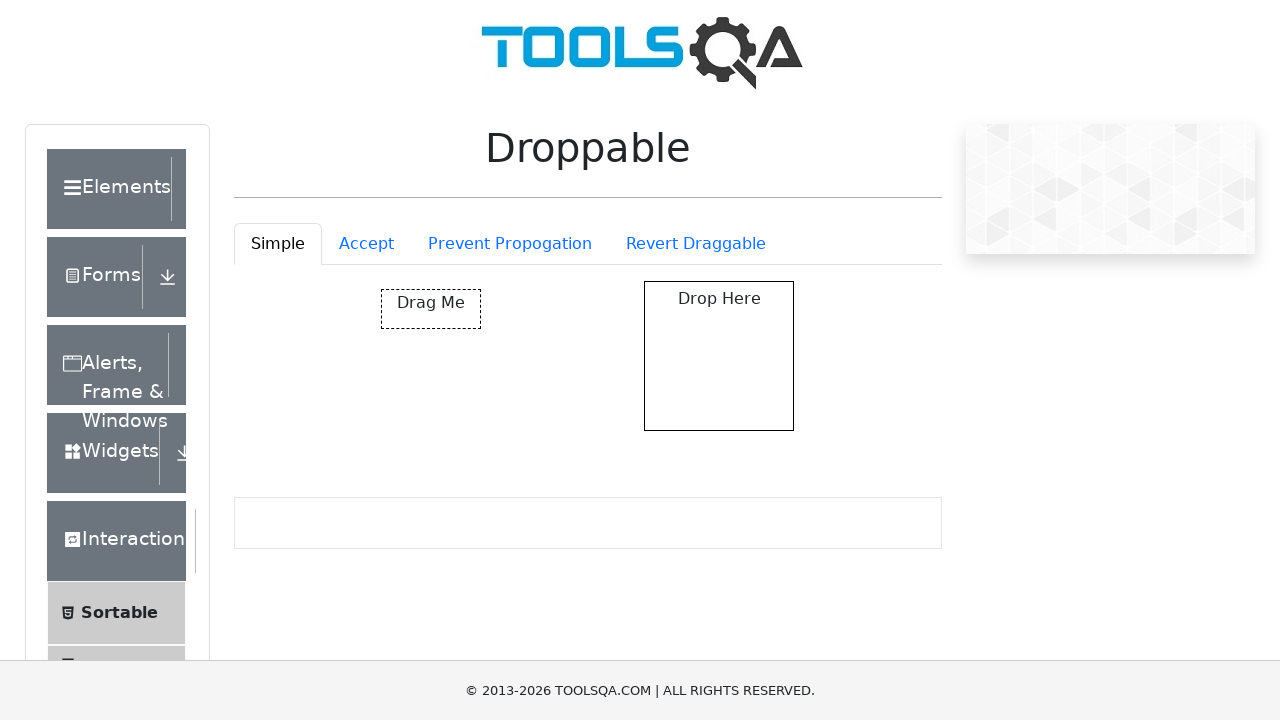

Dragged the 'Drag me' element onto the 'Drop here' target at (719, 356)
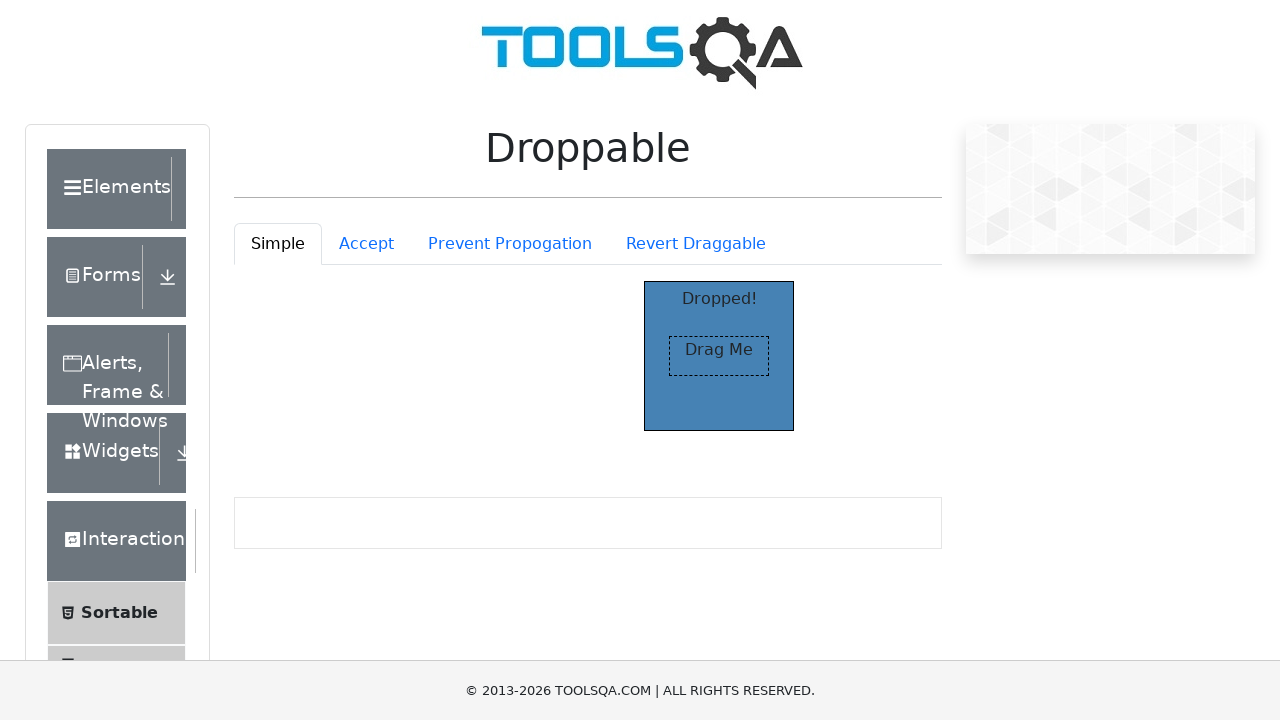

Verified the target text changed to 'Dropped!' indicating successful drag-and-drop
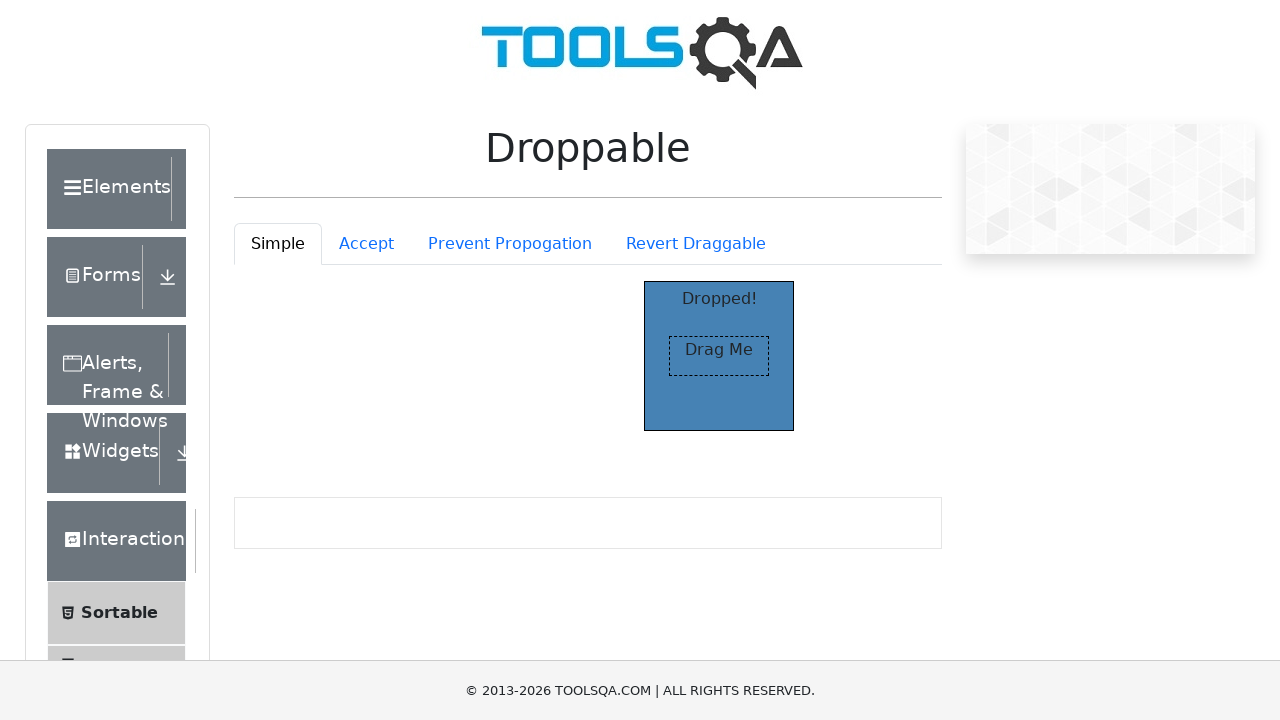

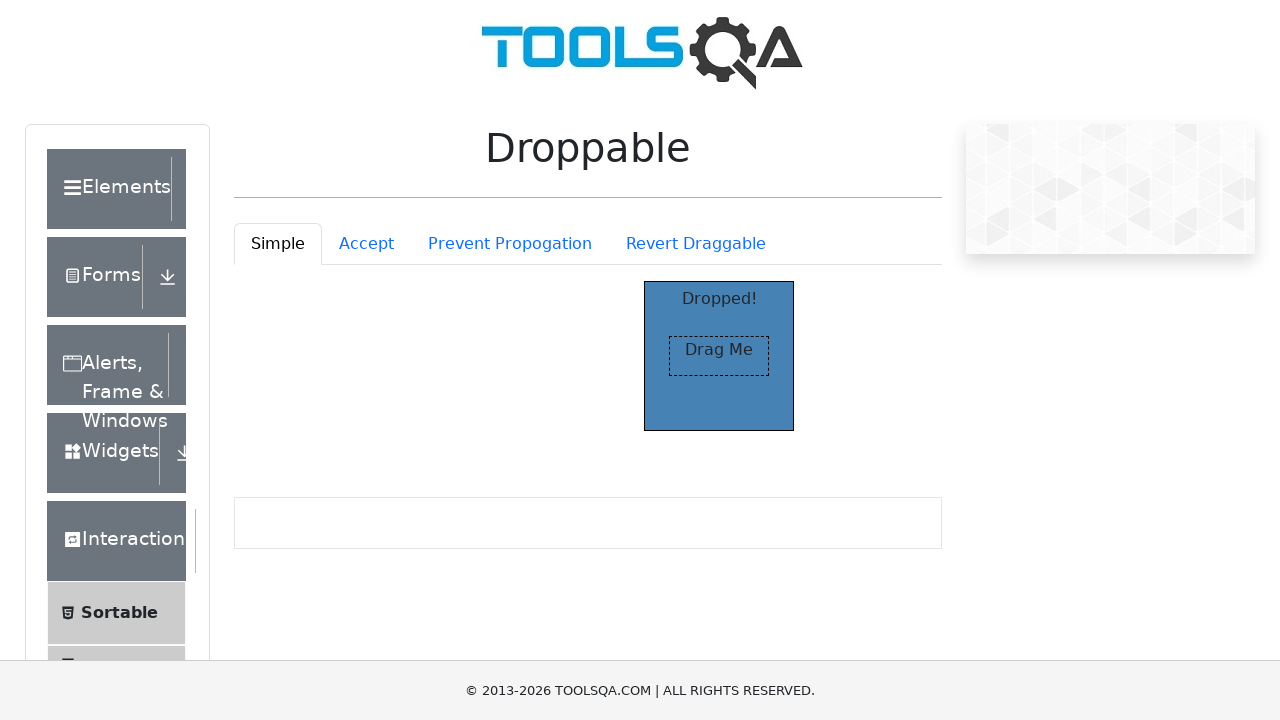